Tests interaction with elements inside shadow DOM by accessing a nested shadow root element and filling it with text

Starting URL: https://selectorshub.com/iframe-in-shadow-dom/

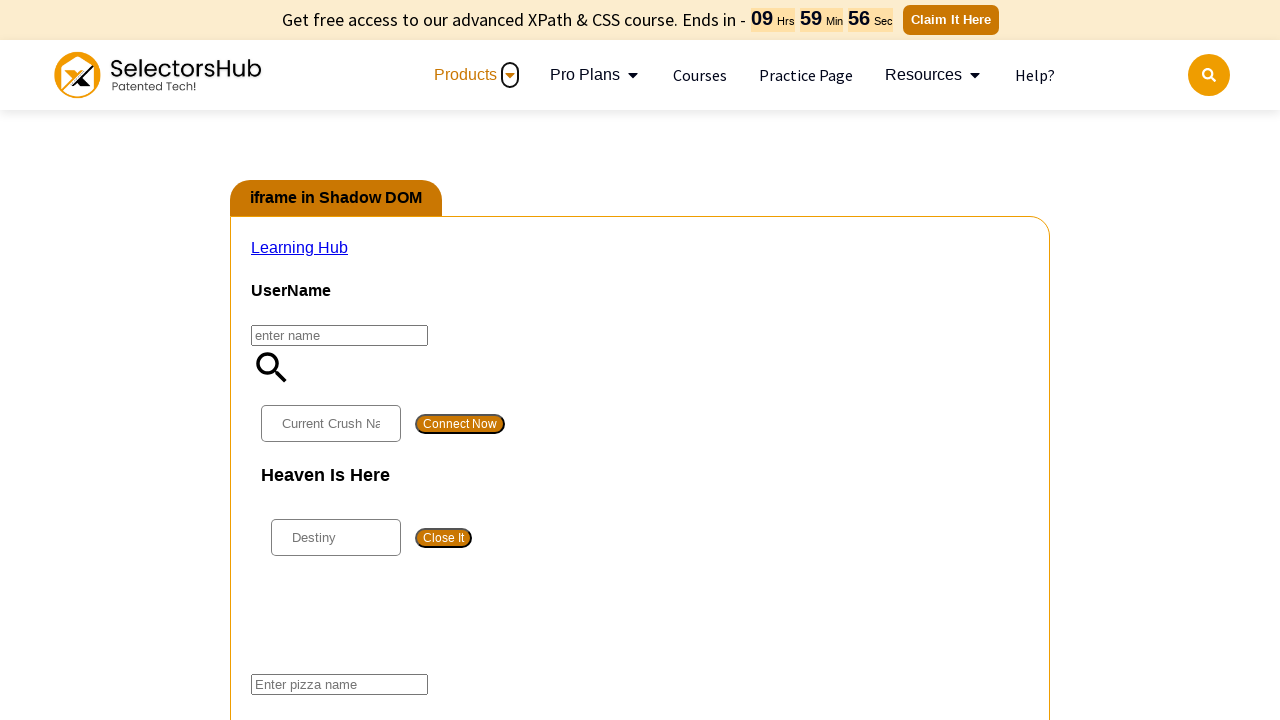

Waited 3 seconds for page to fully load
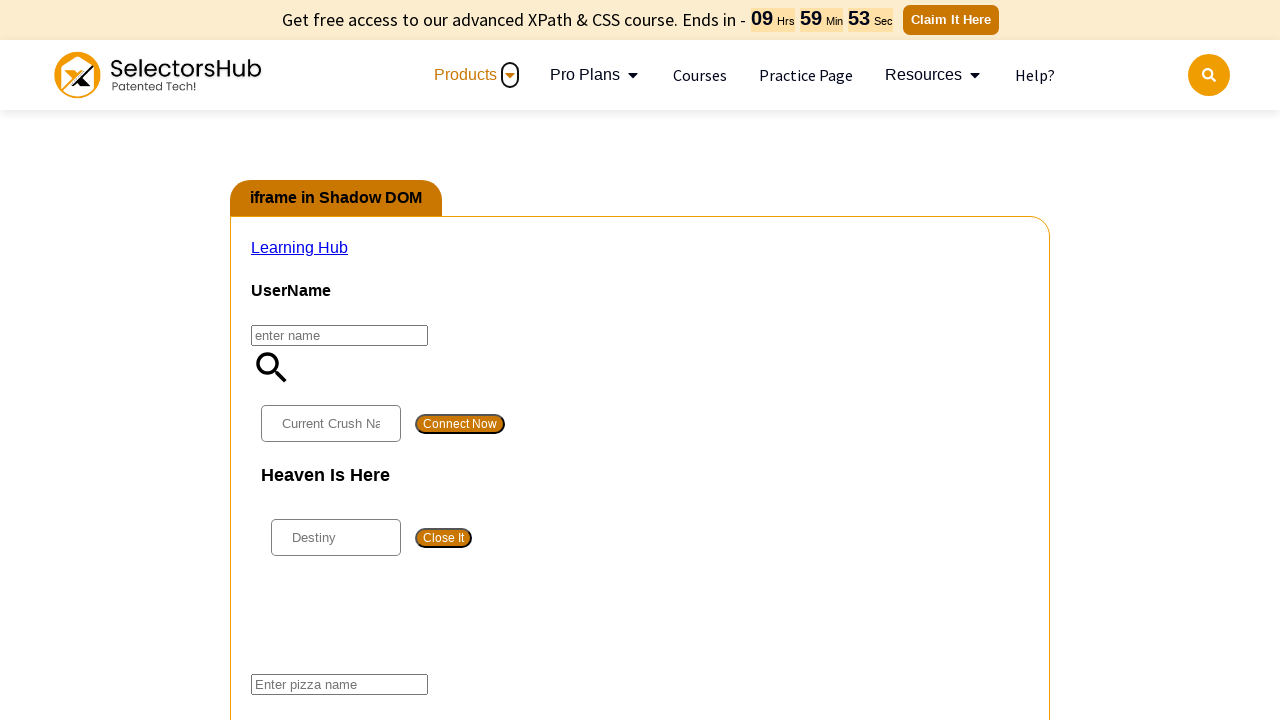

Accessed nested shadow DOM elements and filled pizza input with 'vegPizza'
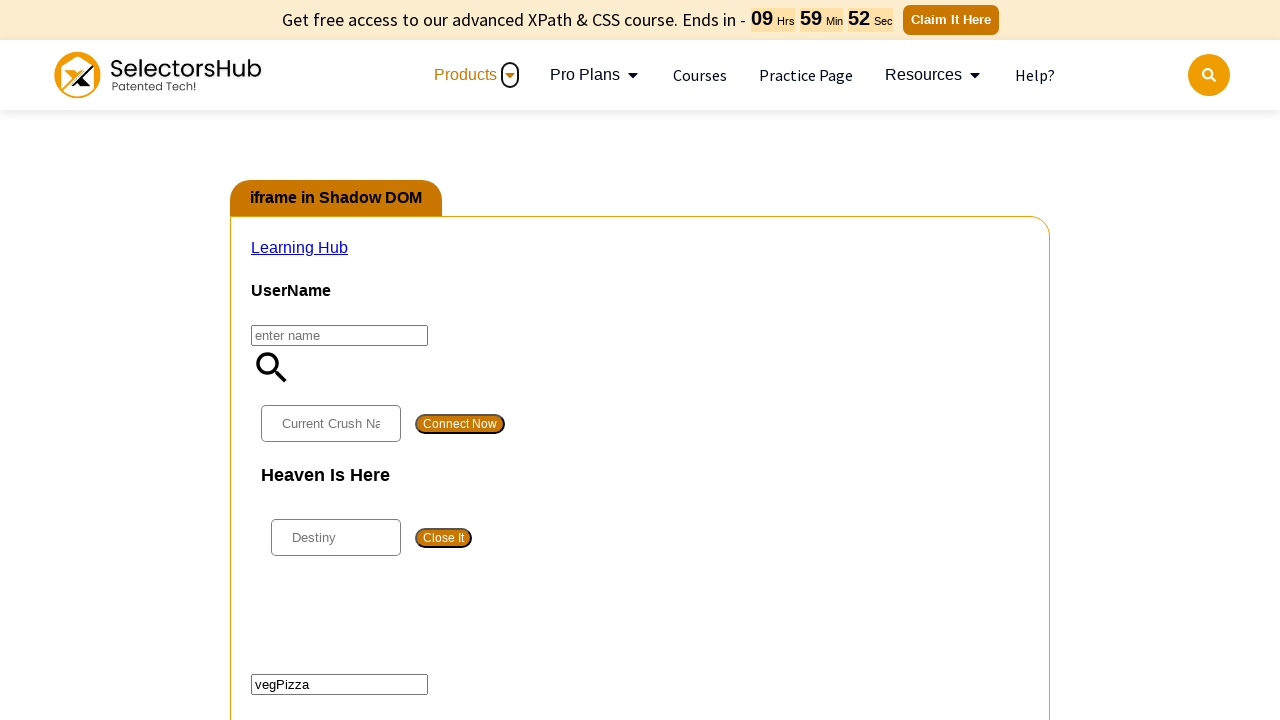

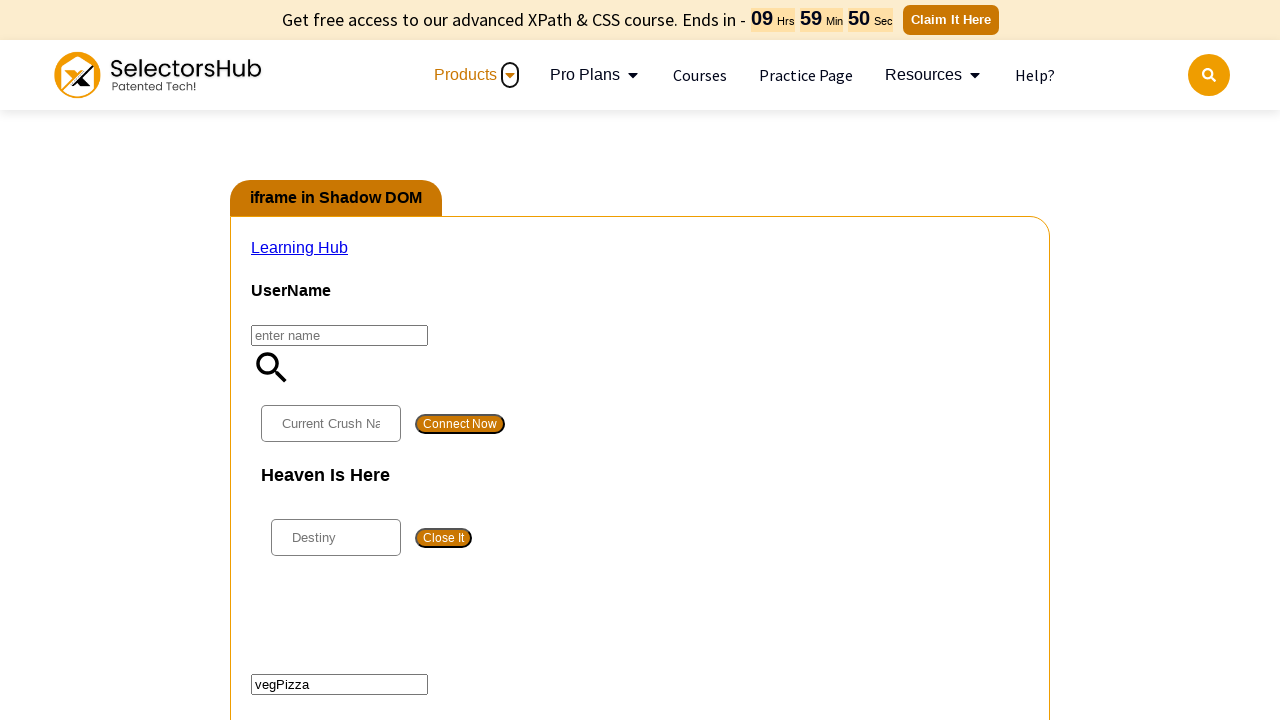